Tests a progress bar functionality by clicking the Start button and waiting for it to reach 100% completion

Starting URL: https://demoqa.com/progress-bar

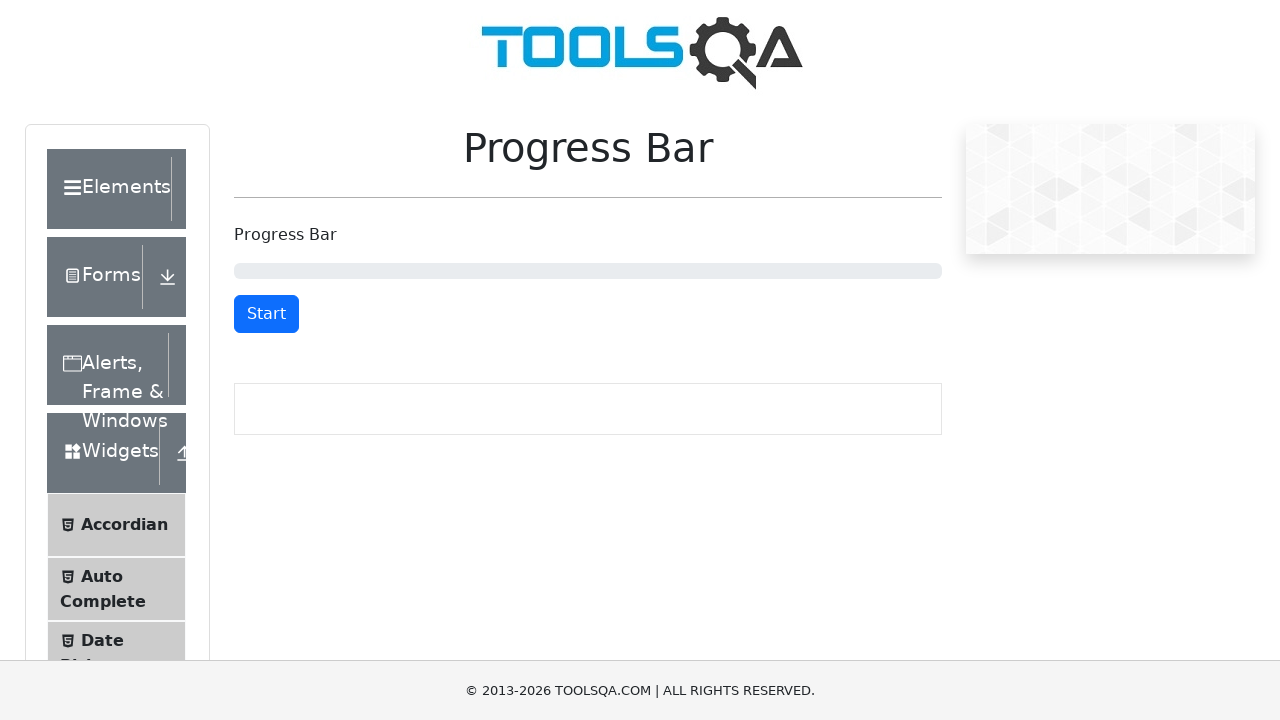

Clicked the Start button to begin progress bar at (266, 314) on button:text('Start')
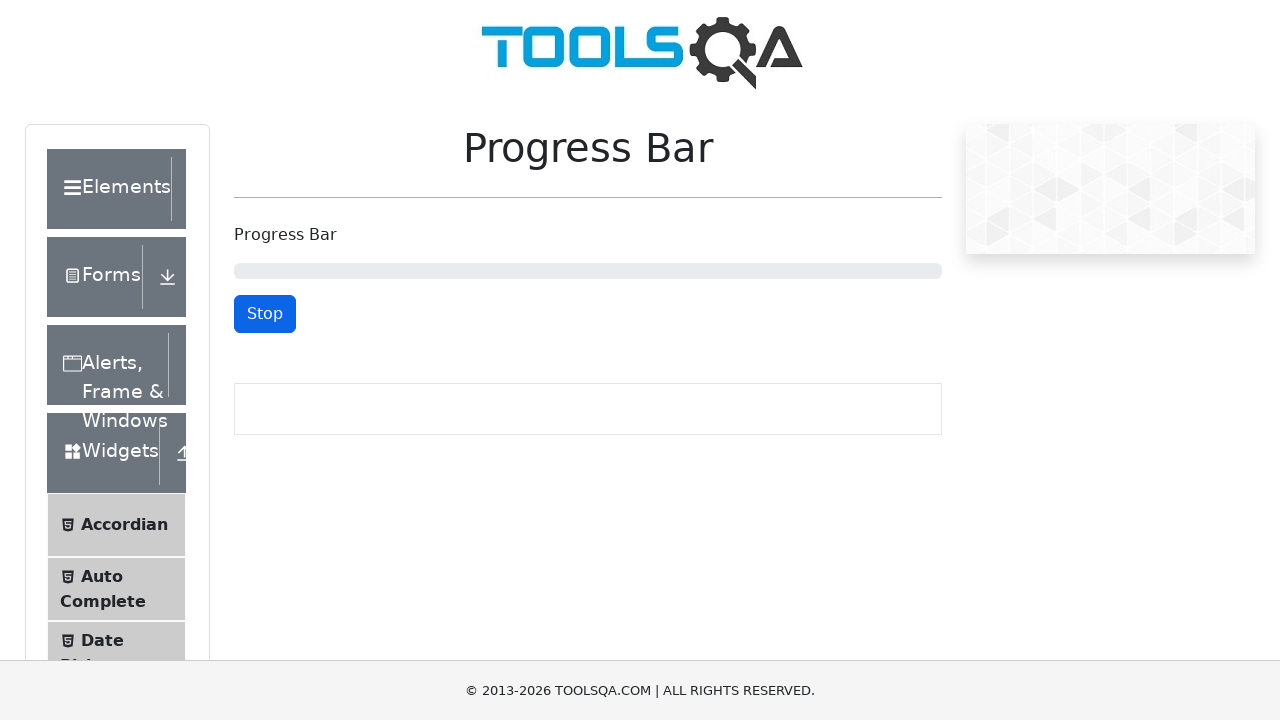

Progress bar reached 100% completion
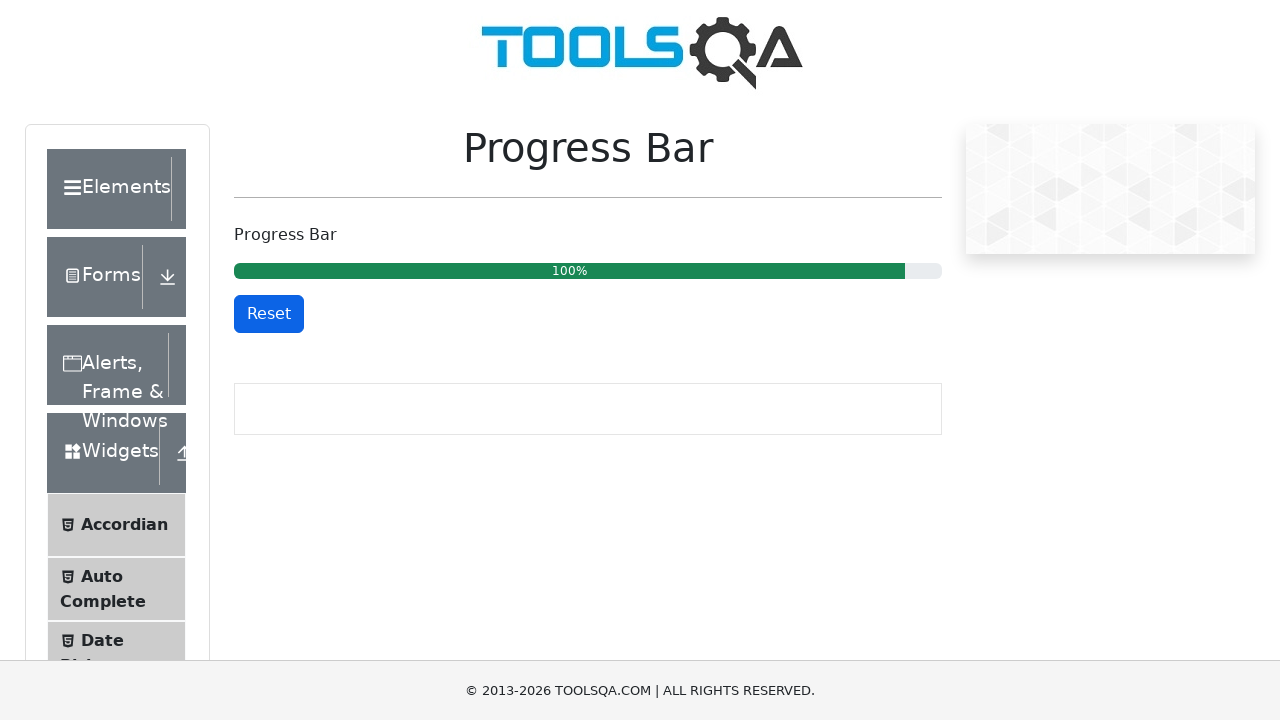

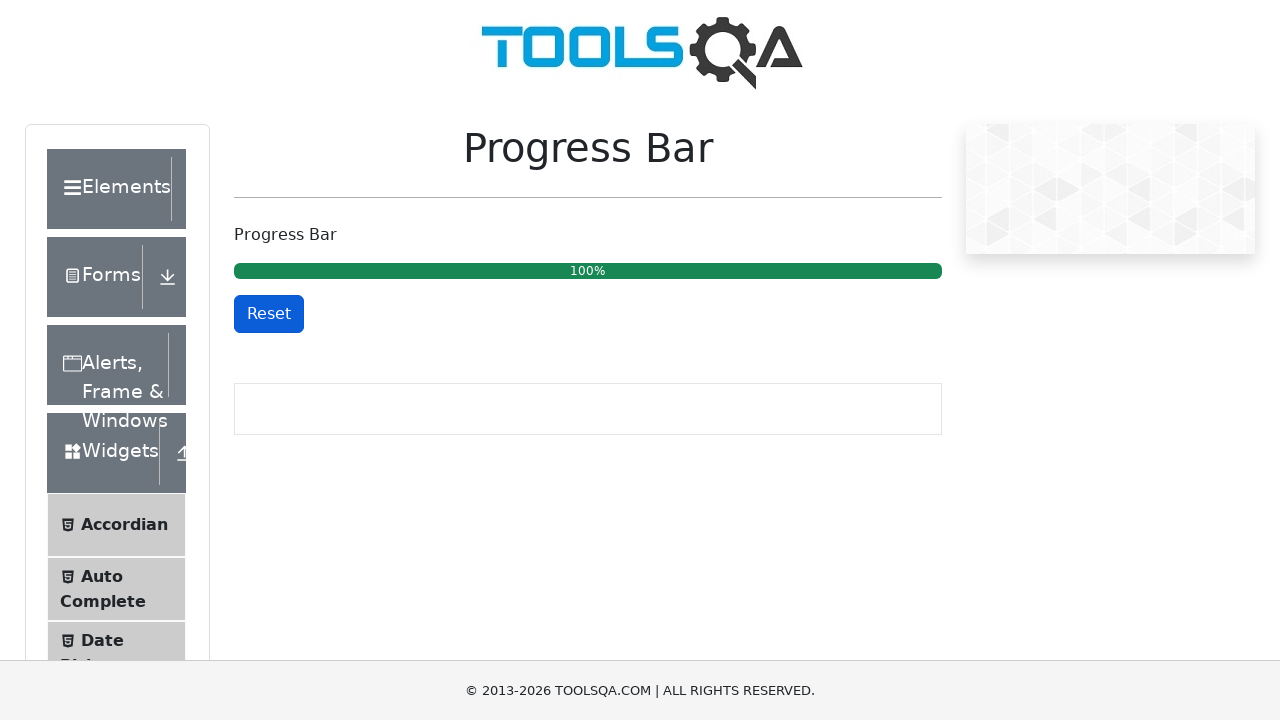